Tests the Games (Игры) section of 3dnews.ru by clicking the Games link from the homepage and verifying that the games section page loads with expected content including section headers and alphabetical game categories A-Z.

Starting URL: https://3dnews.ru/

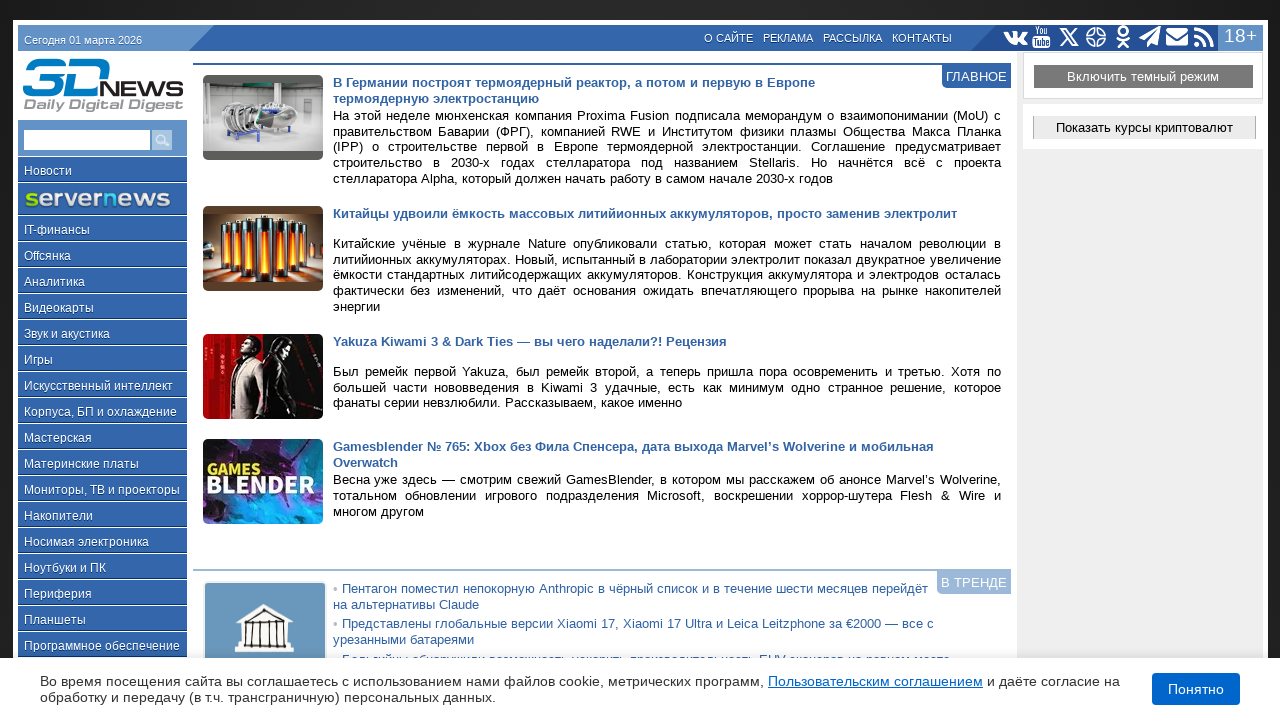

Clicked on the 'Игры' (Games) link from homepage at (102, 359) on a:has-text('Игры')
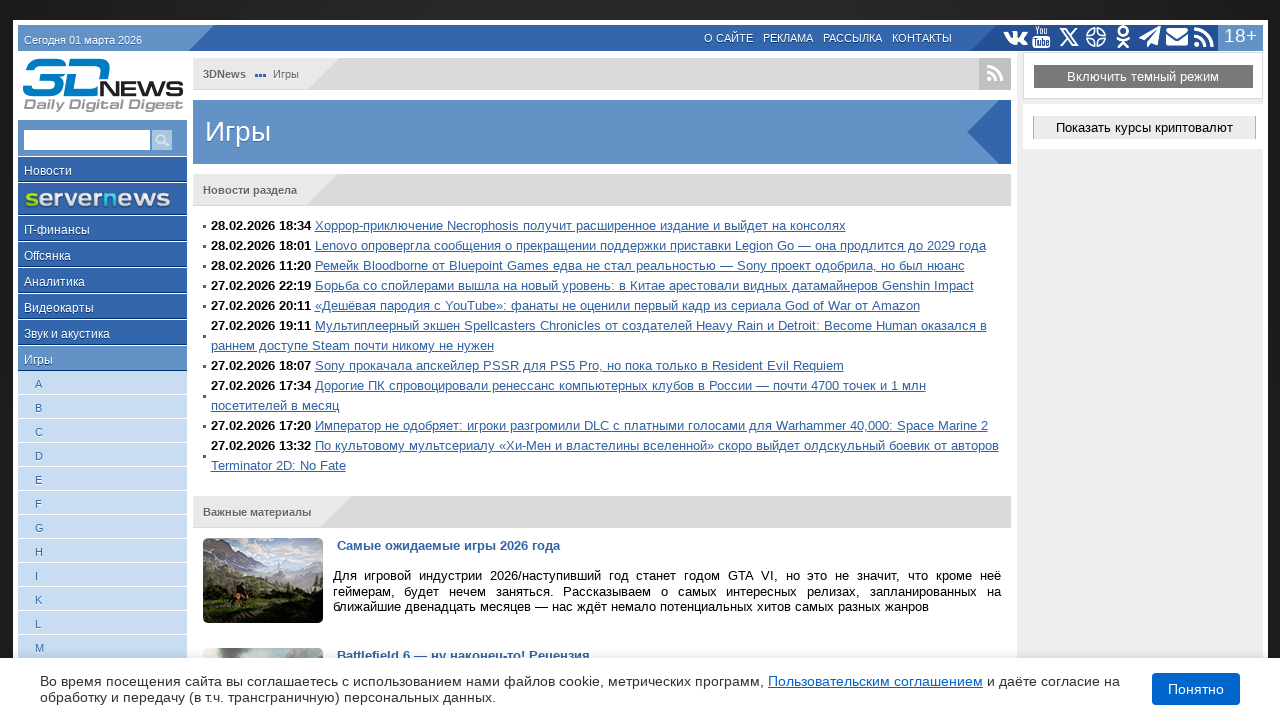

Games section page loaded and breadcrumb element appeared
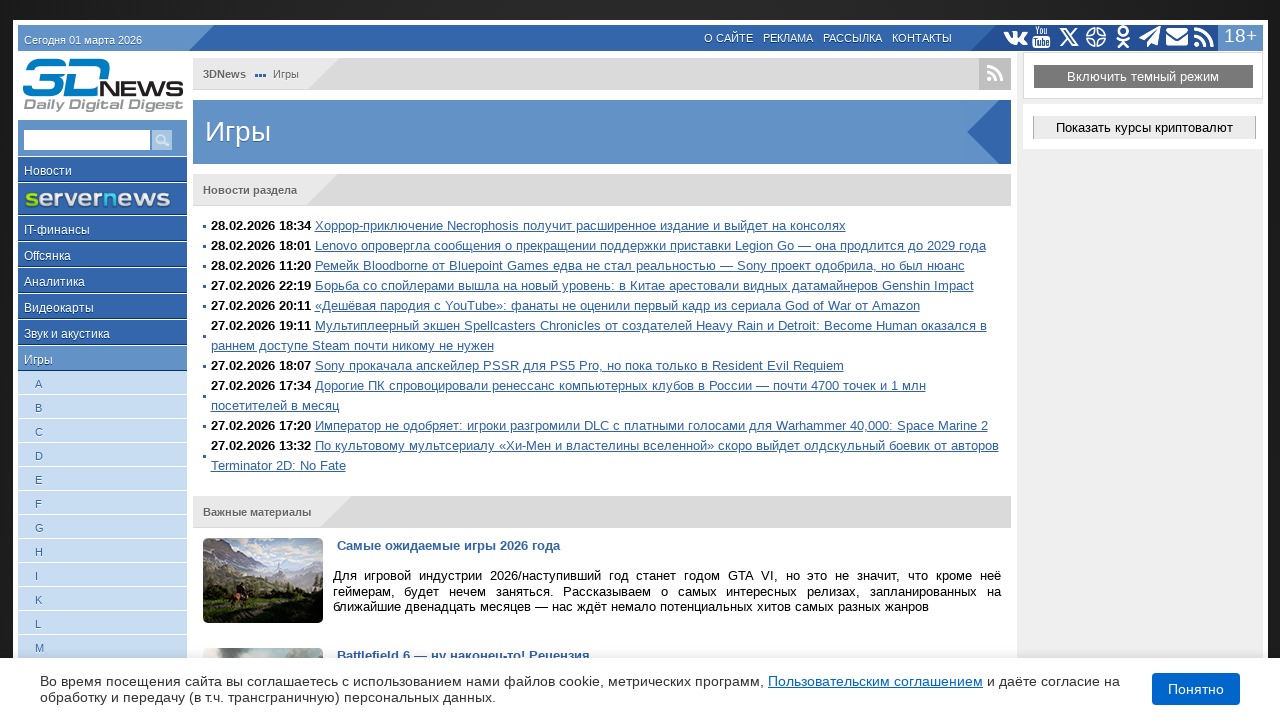

Section header element 'span.left.strong' is present on the page
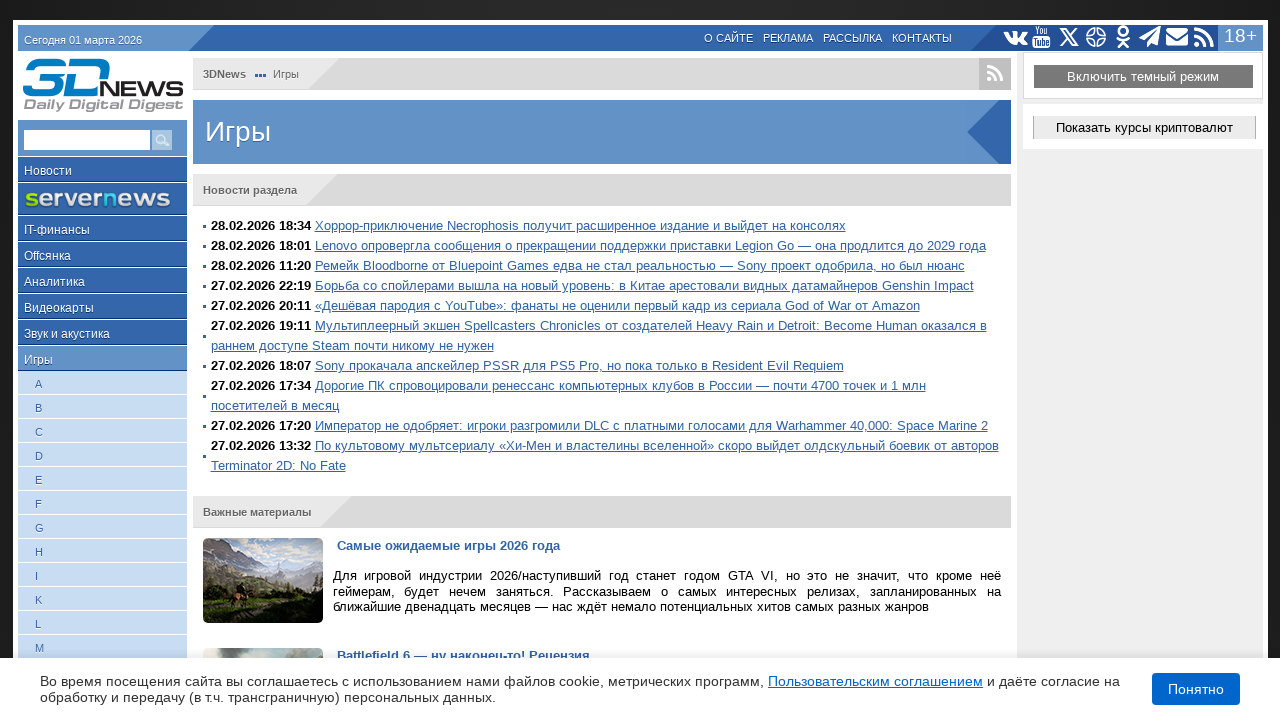

Alphabetical game categories list '#section-list' is present on the page
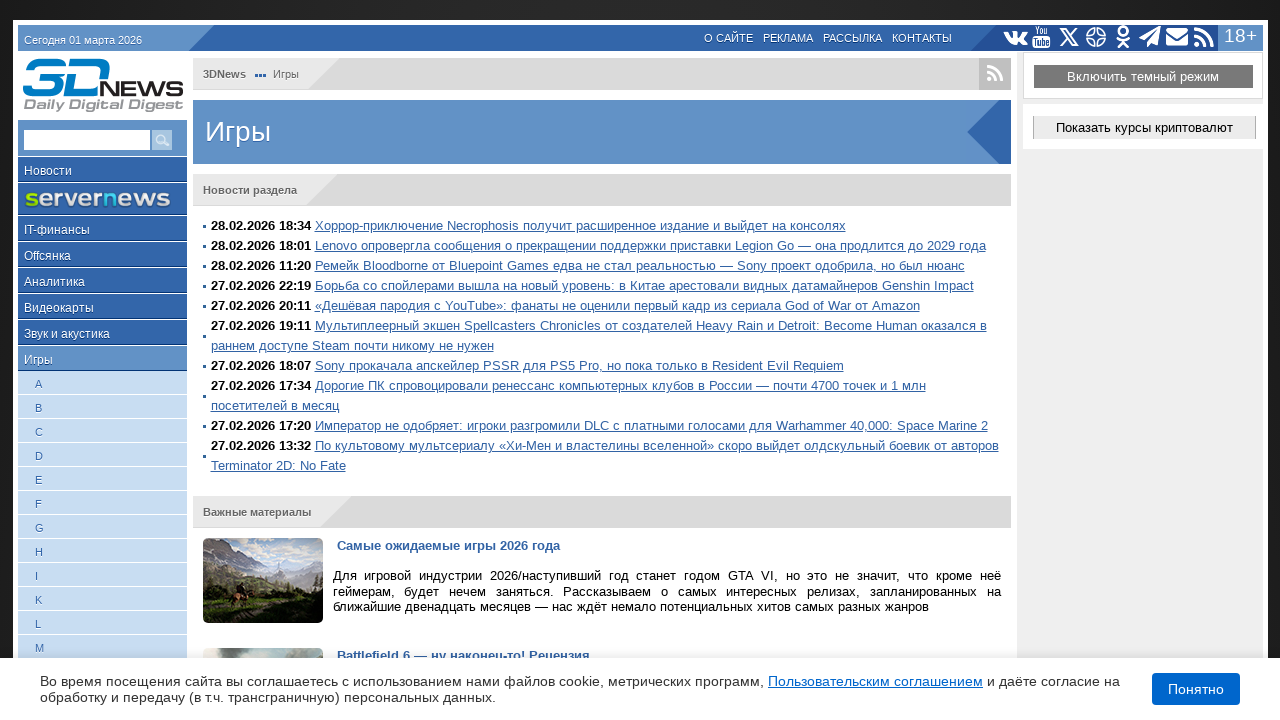

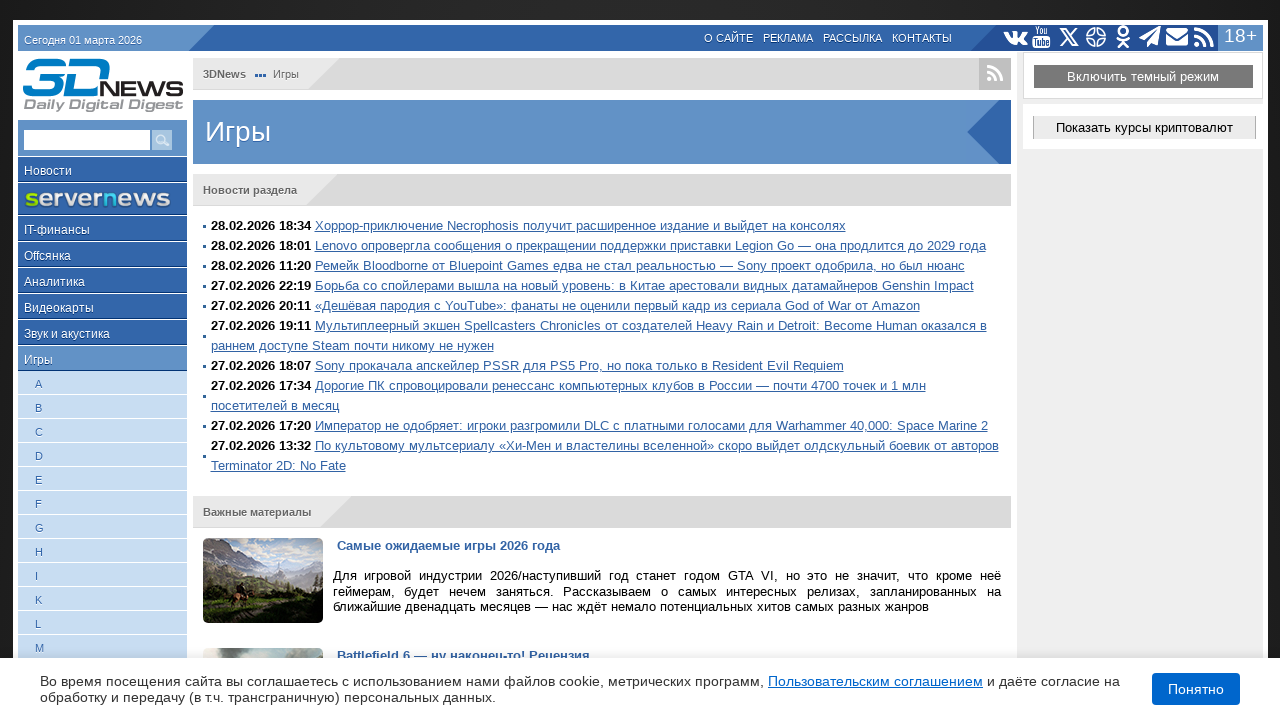